Tests checkbox functionality by ensuring both checkboxes on the page are checked

Starting URL: https://the-internet.herokuapp.com/checkboxes

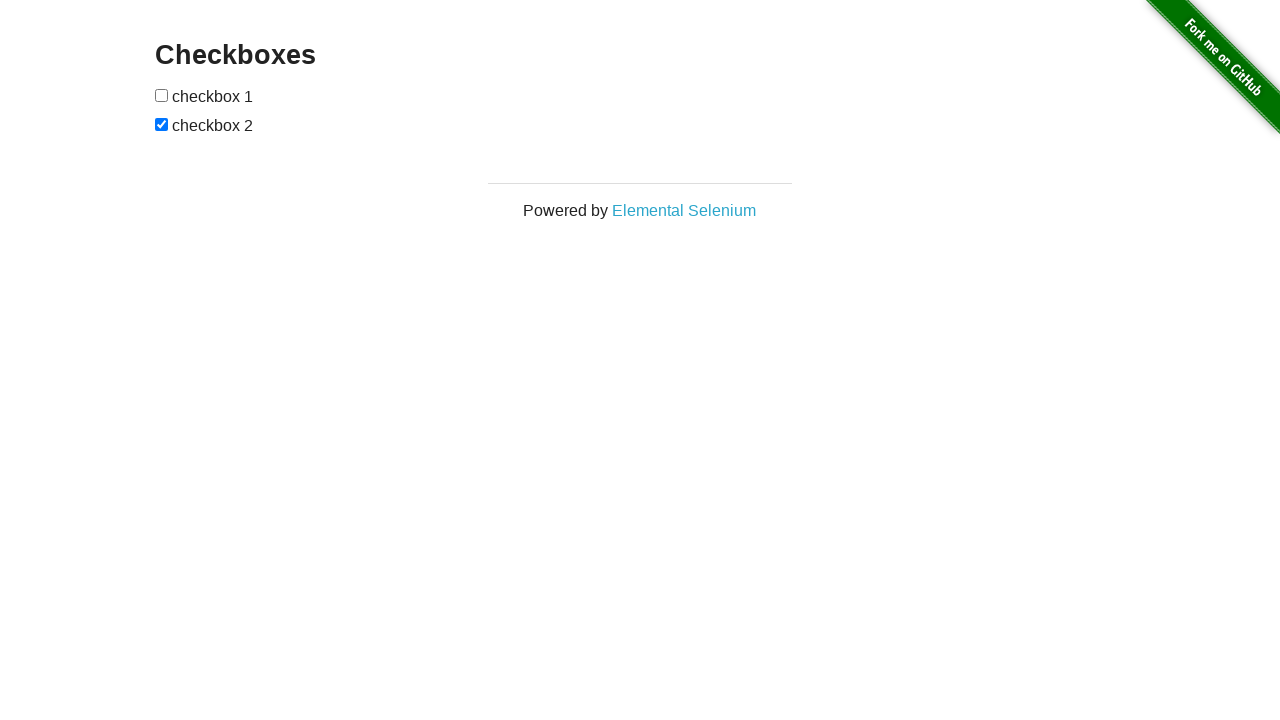

Located first checkbox element
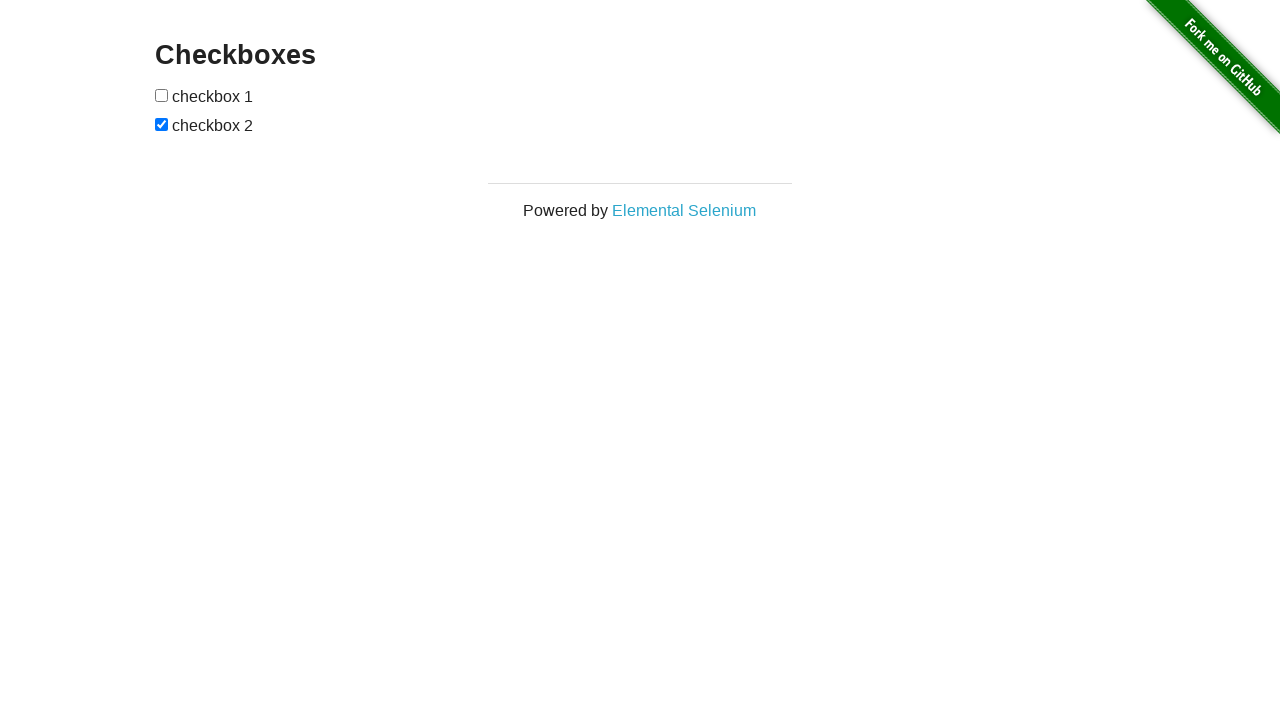

Verified first checkbox is not checked
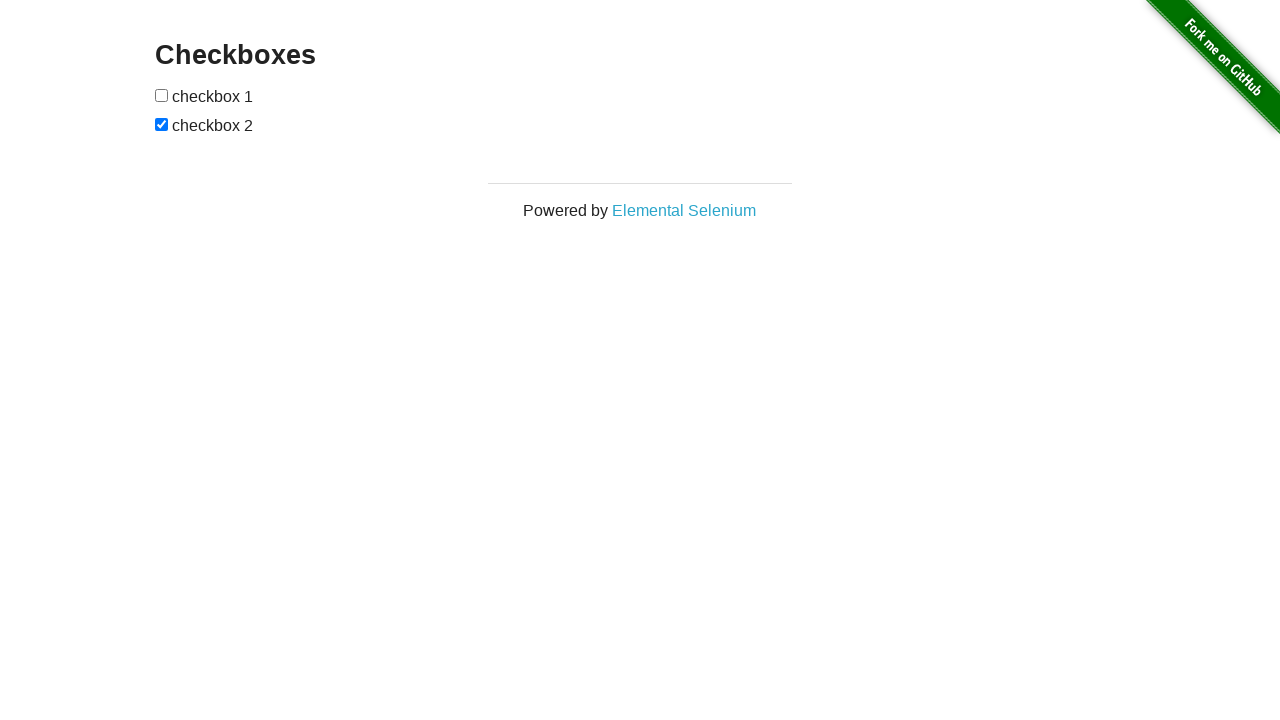

Clicked first checkbox to check it at (162, 95) on (//input[@type='checkbox'])[1]
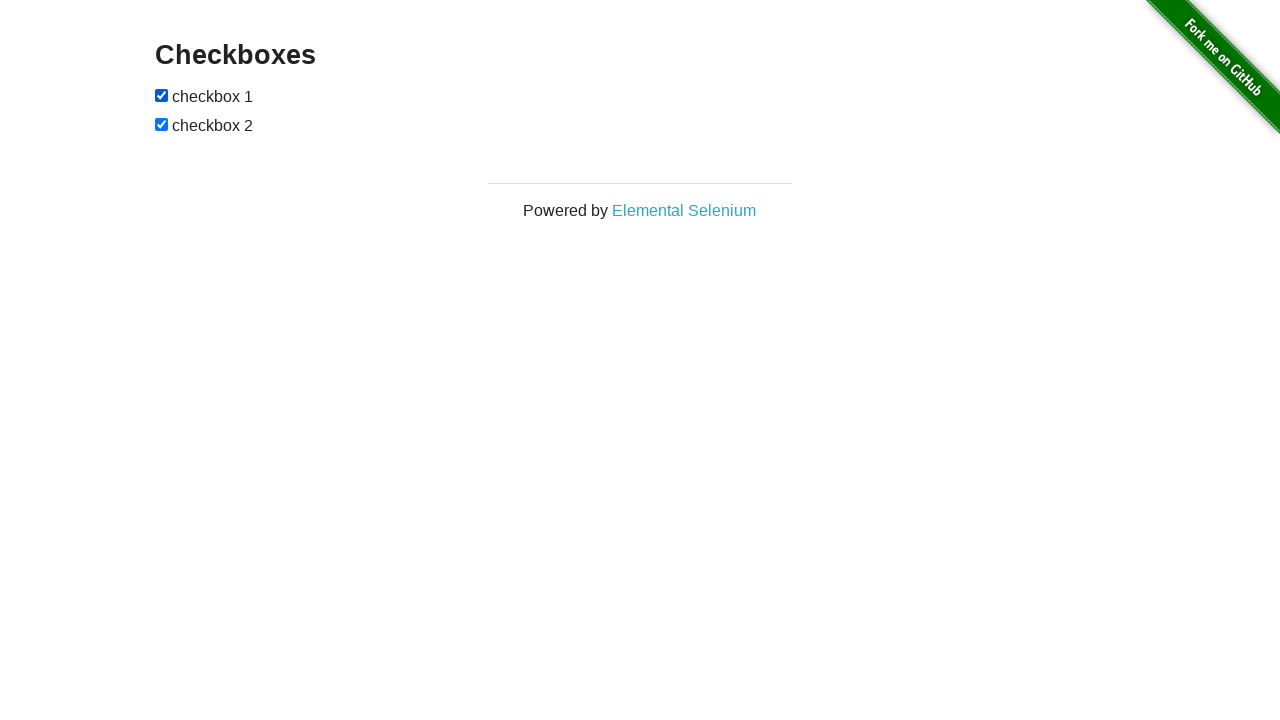

Located second checkbox element
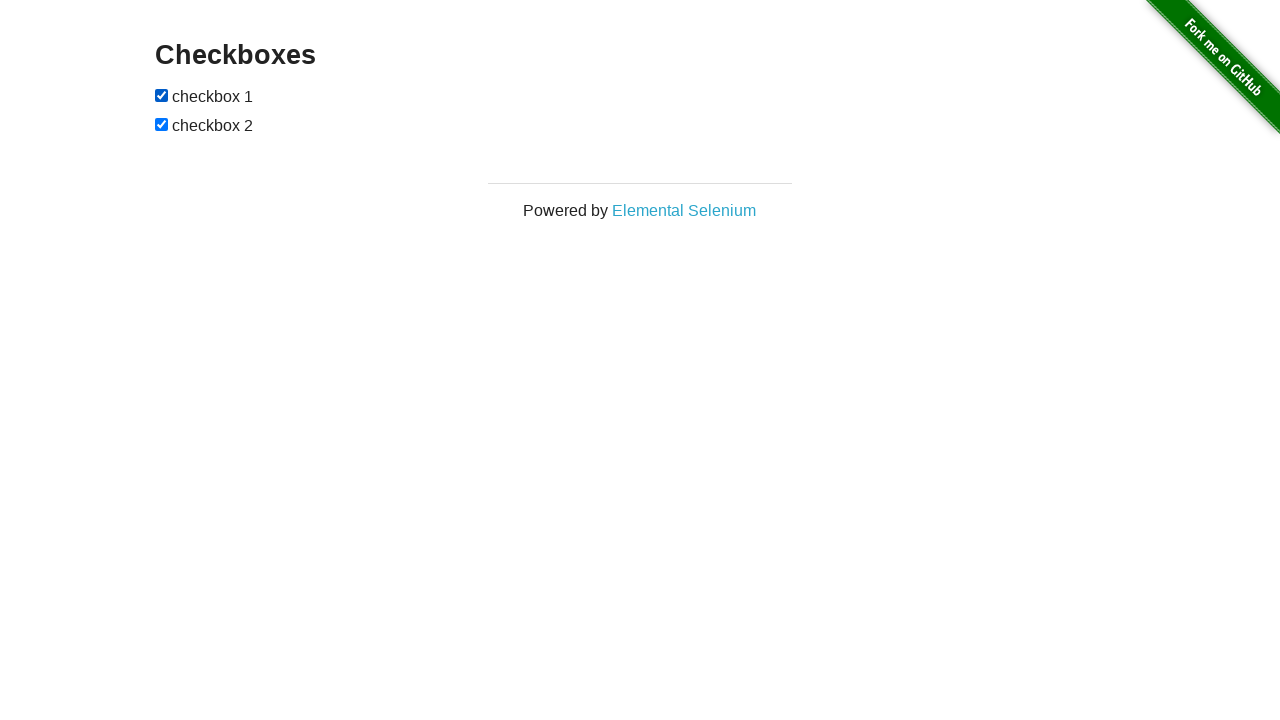

Second checkbox was already checked
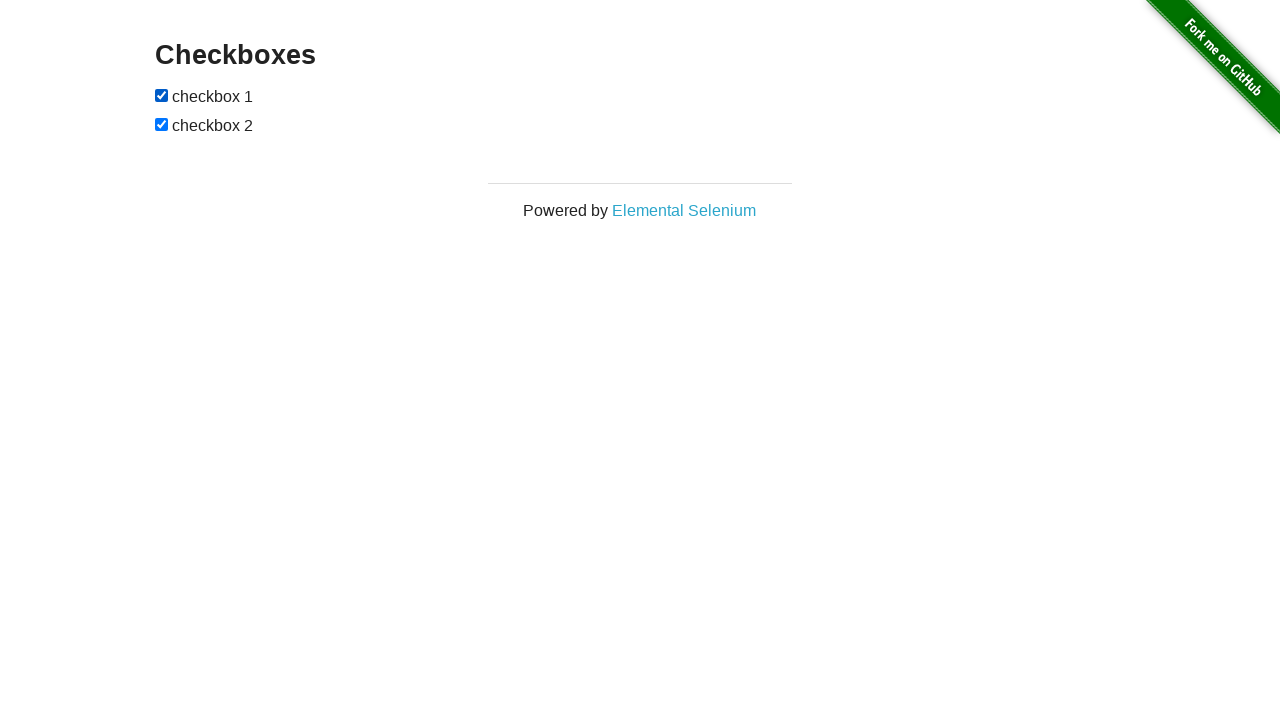

Verified both checkboxes are checked - test passed
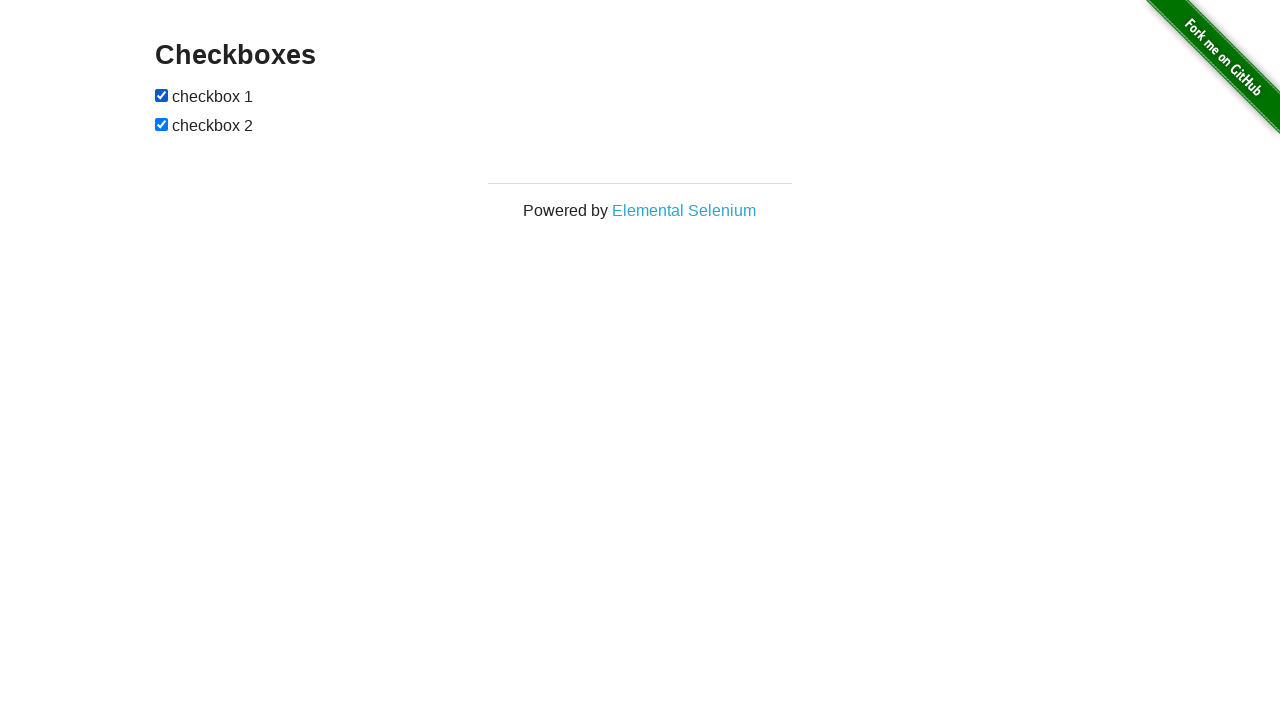

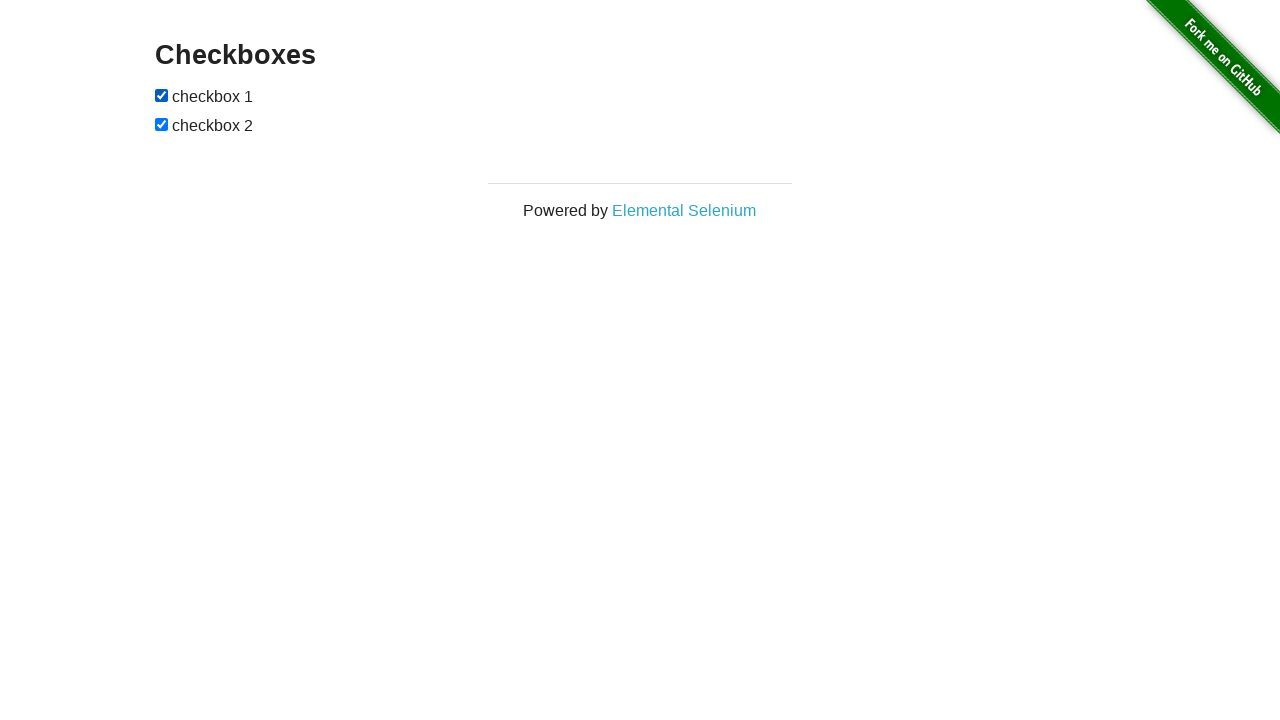